Tests drag and drop functionality by dragging an element from one container to another

Starting URL: http://only-testing-blog.blogspot.in/2014/09/drag-and-drop.html

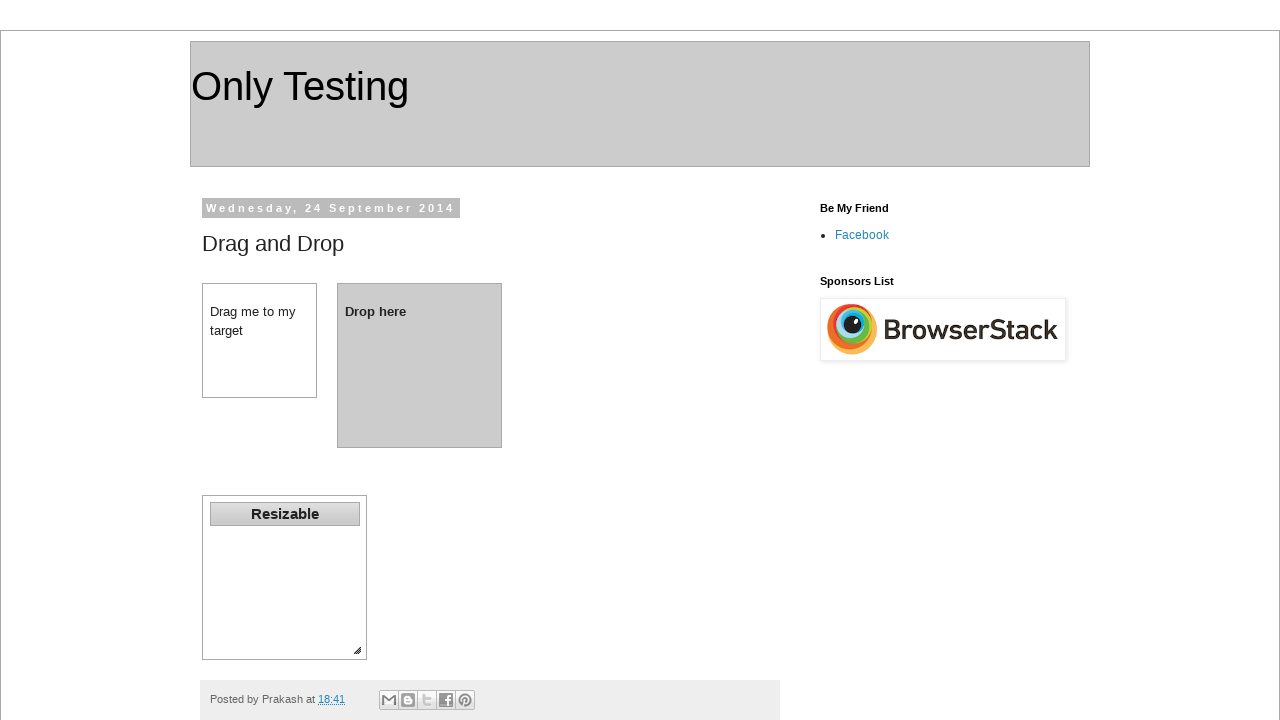

Navigated to drag and drop test page
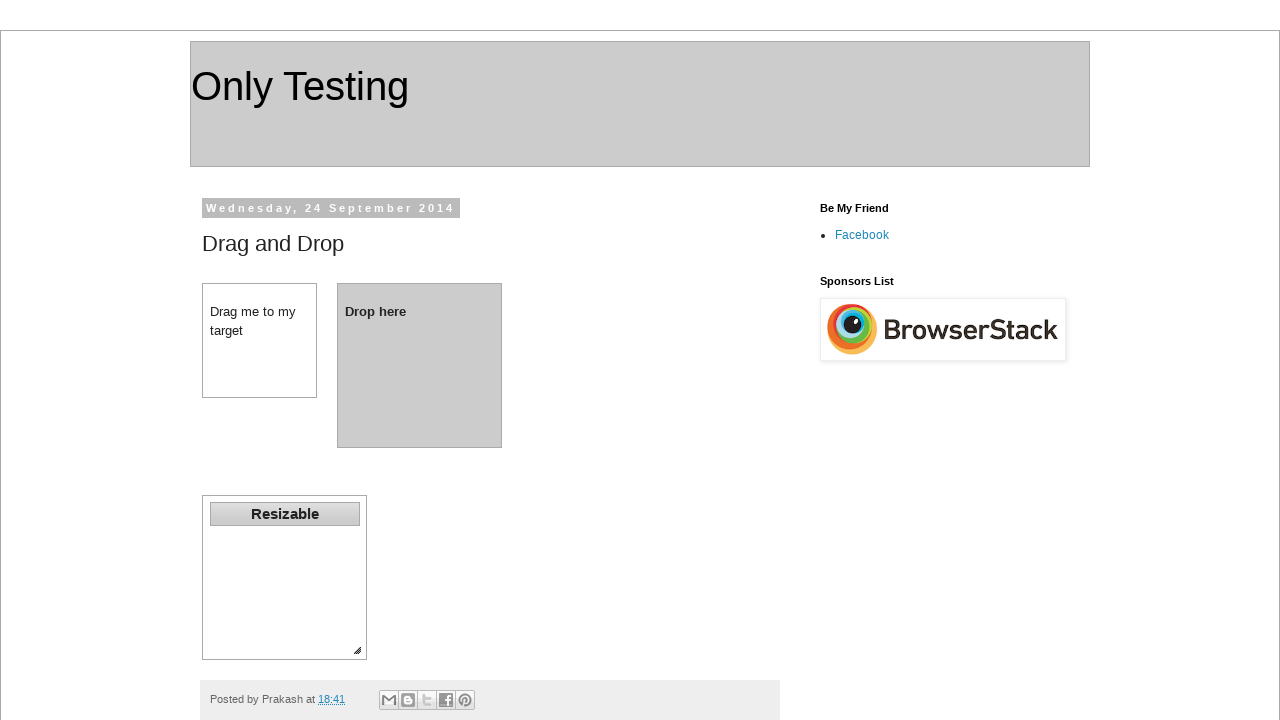

Located drag element with id 'dragdiv'
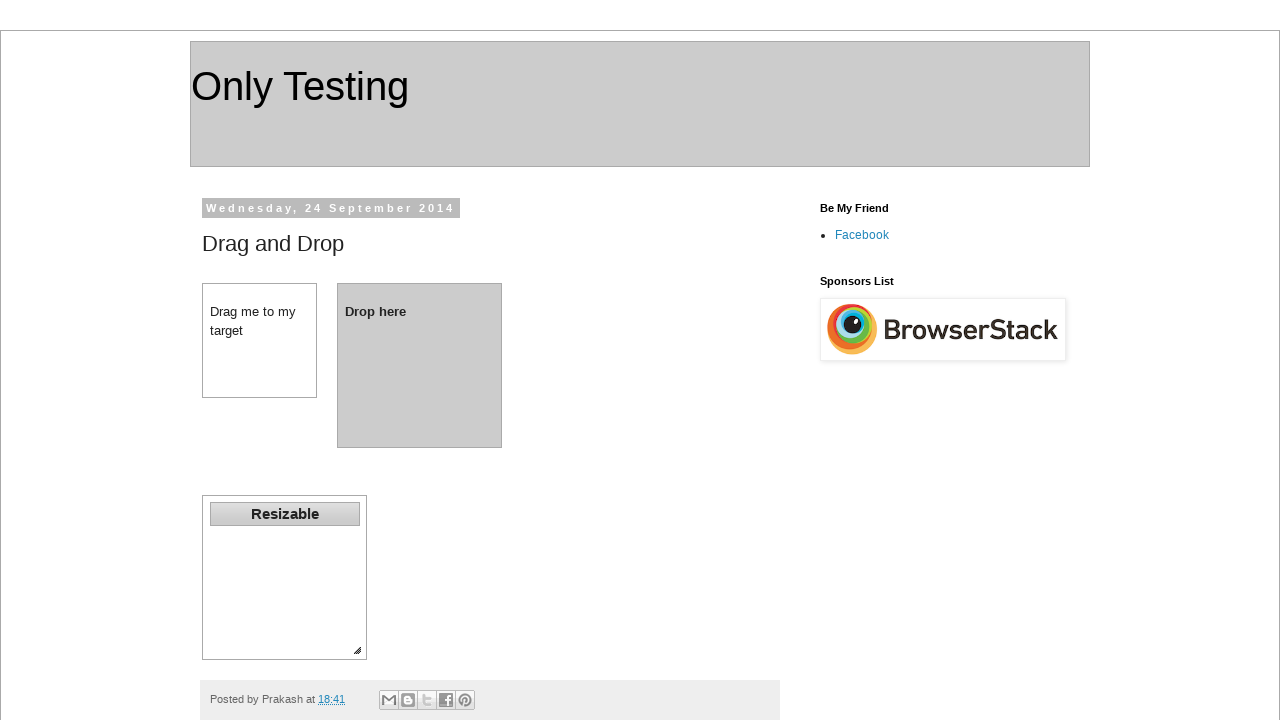

Located drop element with id 'dropdiv'
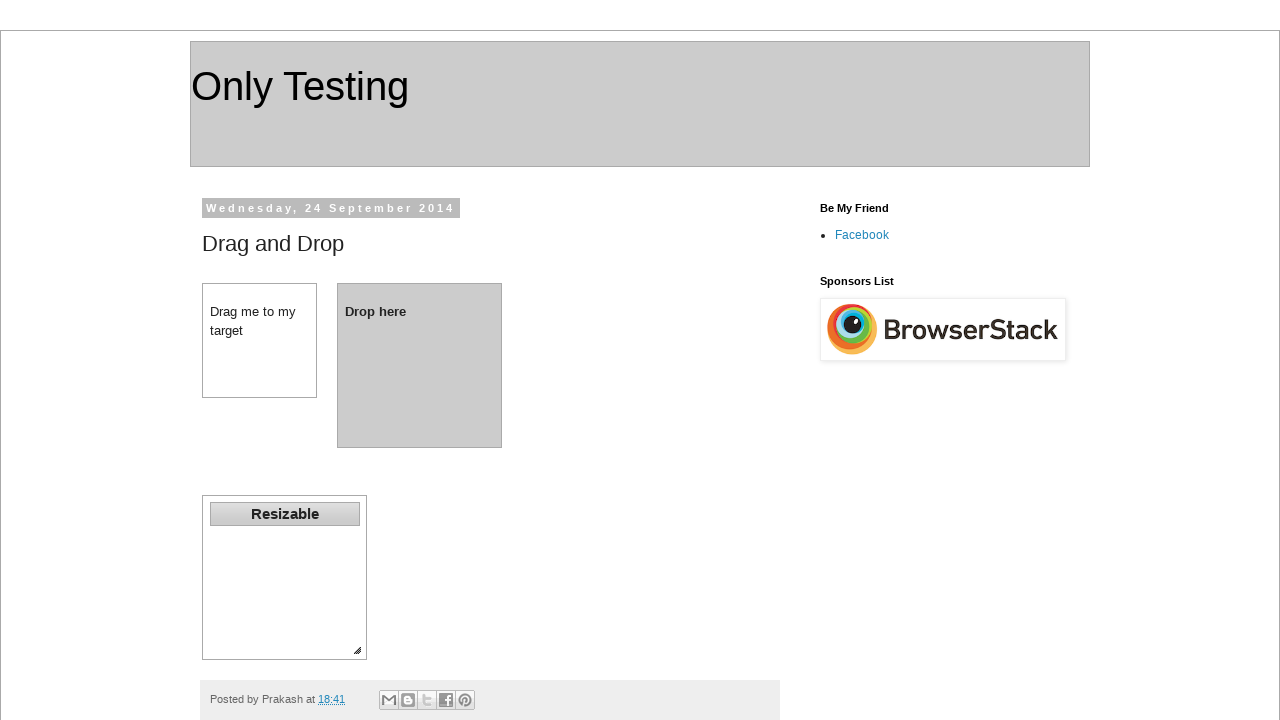

Dragged element from dragdiv to dropdiv container at (420, 365)
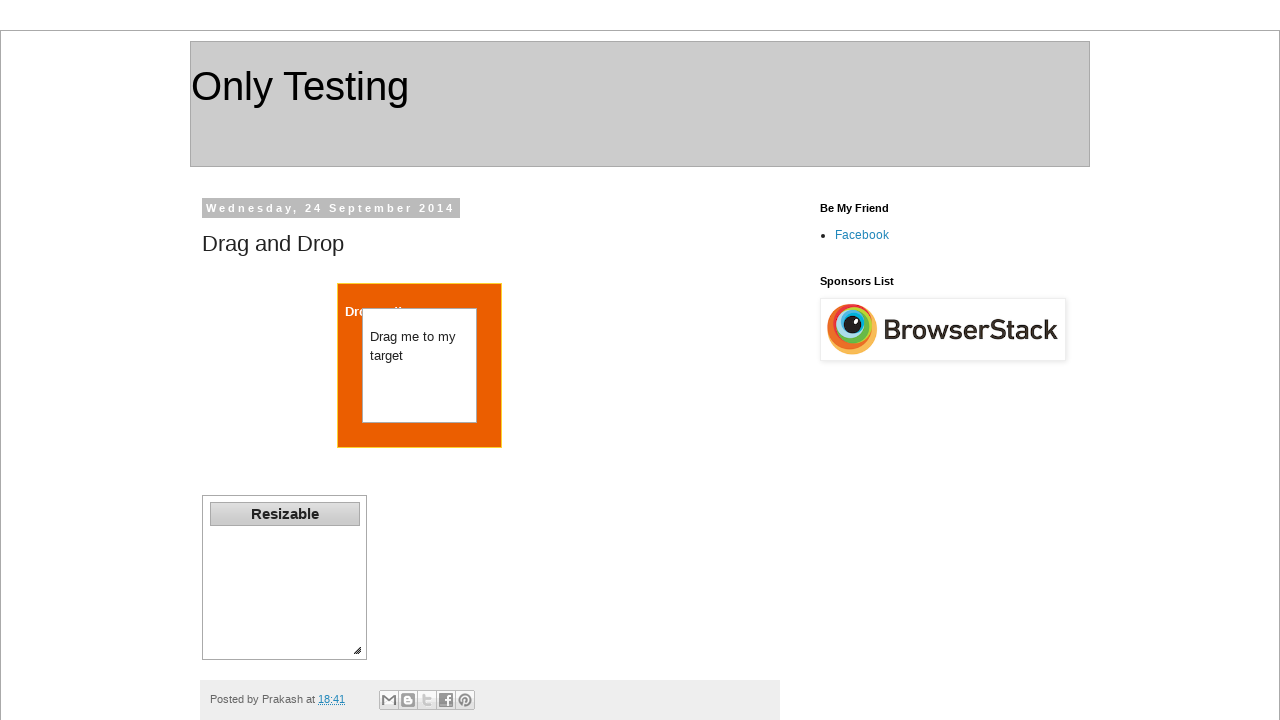

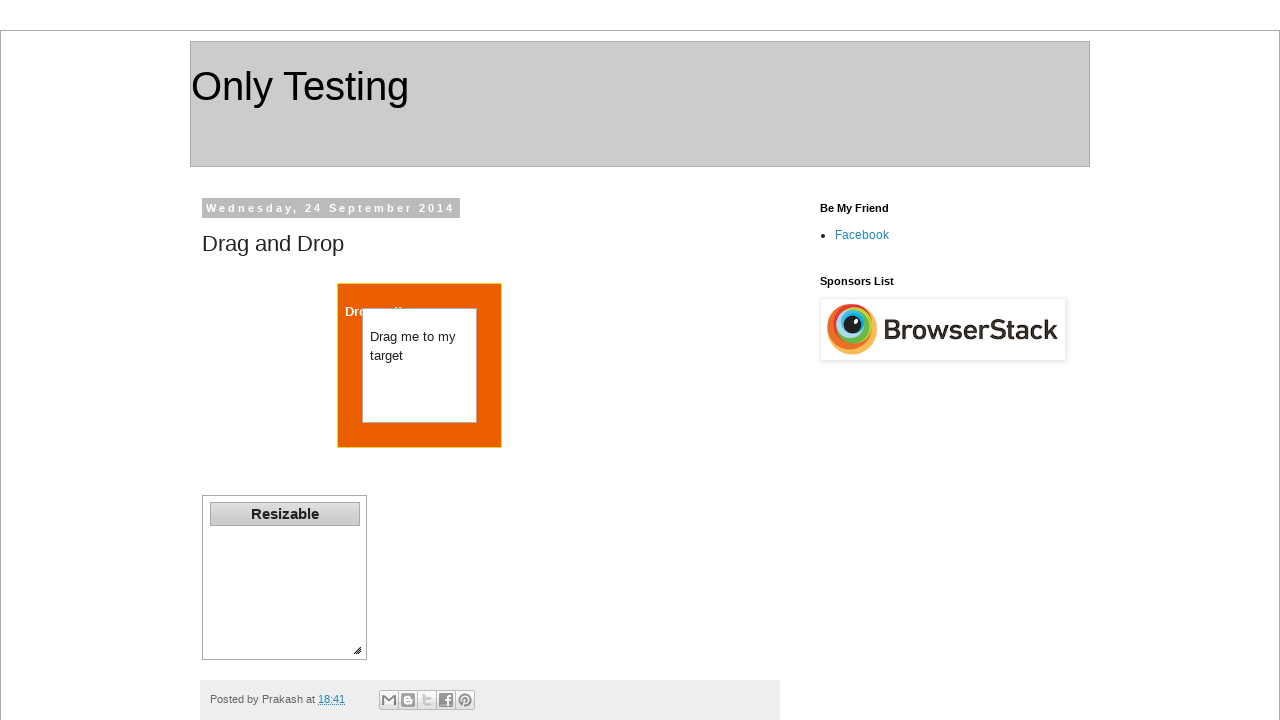